Tests that the Clear completed button displays the correct text when items are completed

Starting URL: https://demo.playwright.dev/todomvc

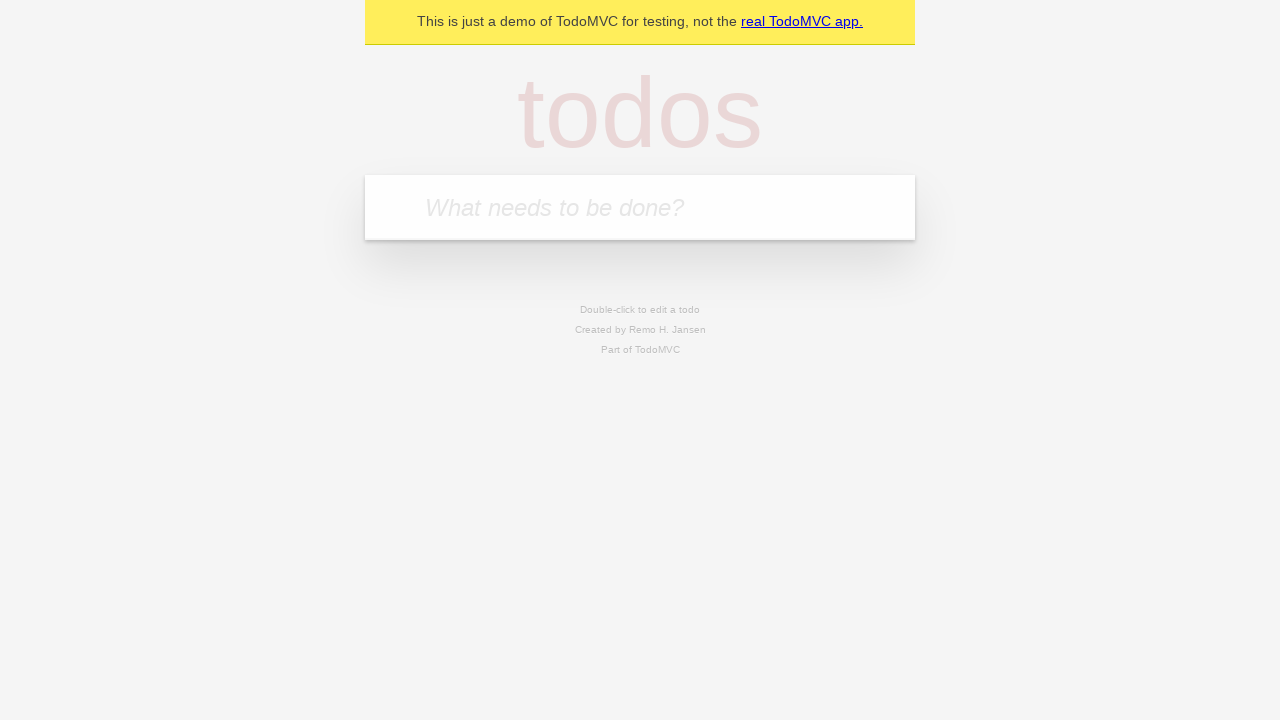

Filled todo input with 'buy some cheese' on internal:attr=[placeholder="What needs to be done?"i]
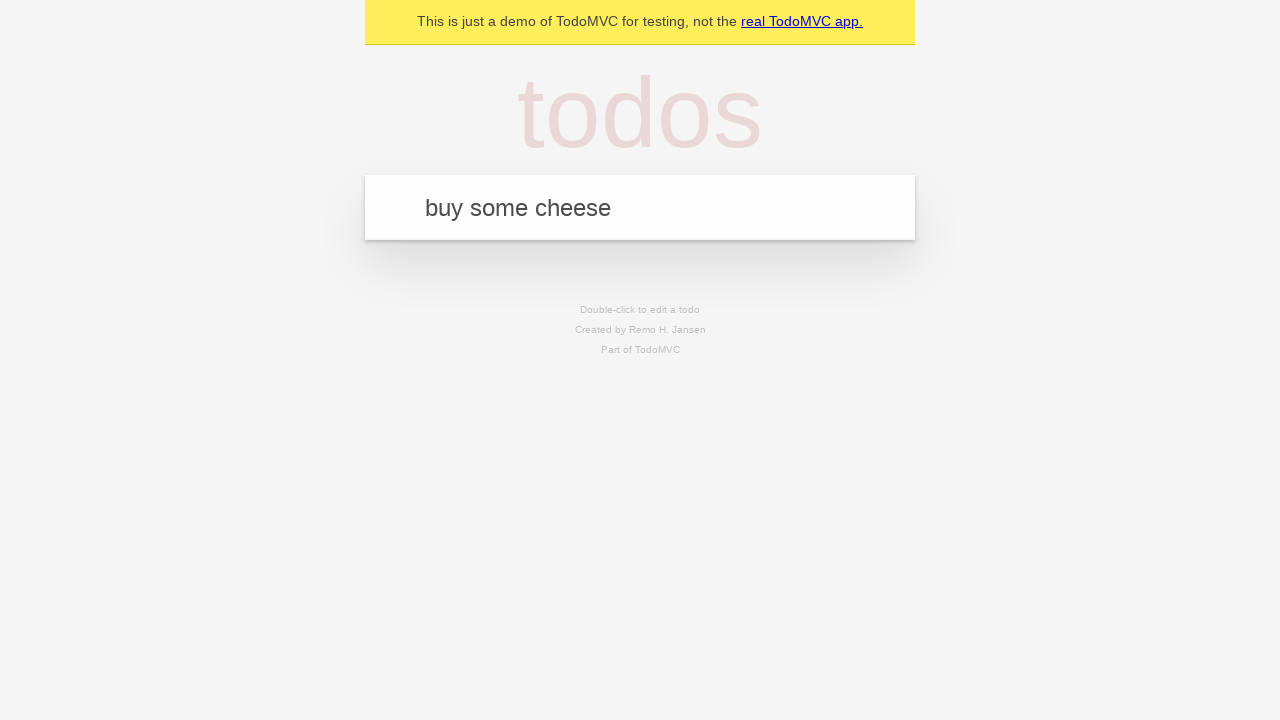

Pressed Enter to add todo 'buy some cheese' on internal:attr=[placeholder="What needs to be done?"i]
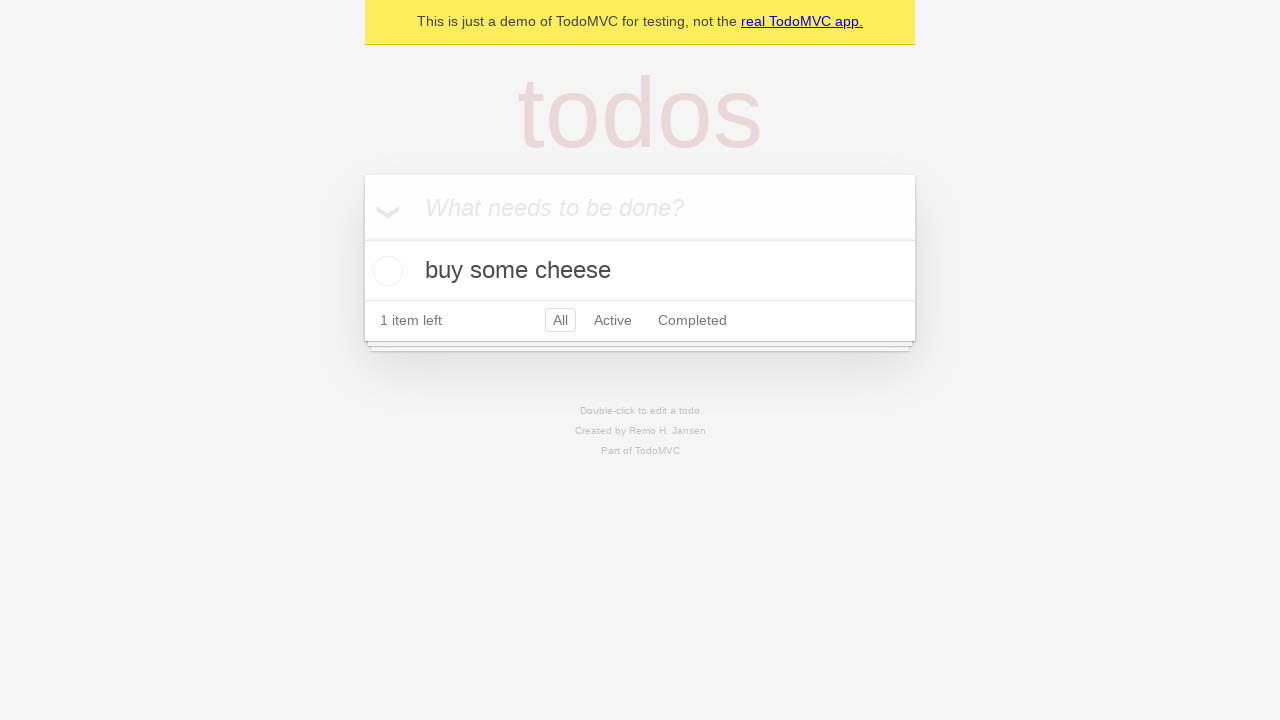

Filled todo input with 'feed the cat' on internal:attr=[placeholder="What needs to be done?"i]
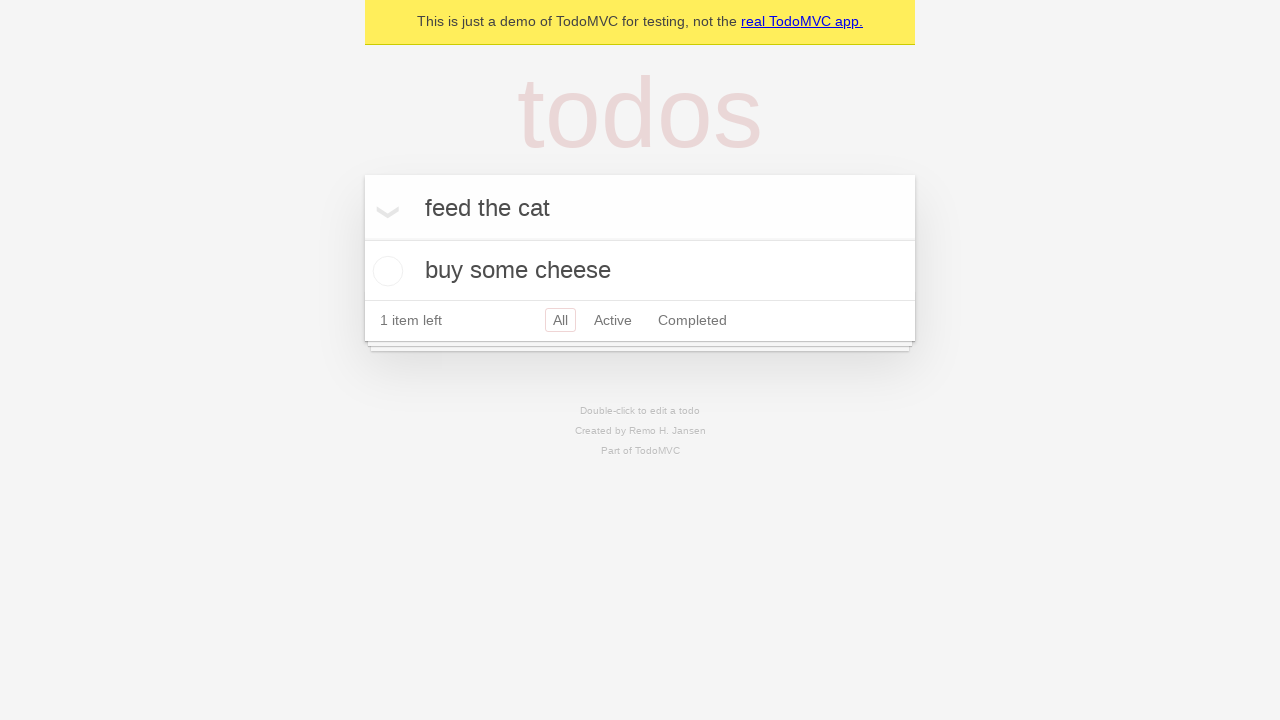

Pressed Enter to add todo 'feed the cat' on internal:attr=[placeholder="What needs to be done?"i]
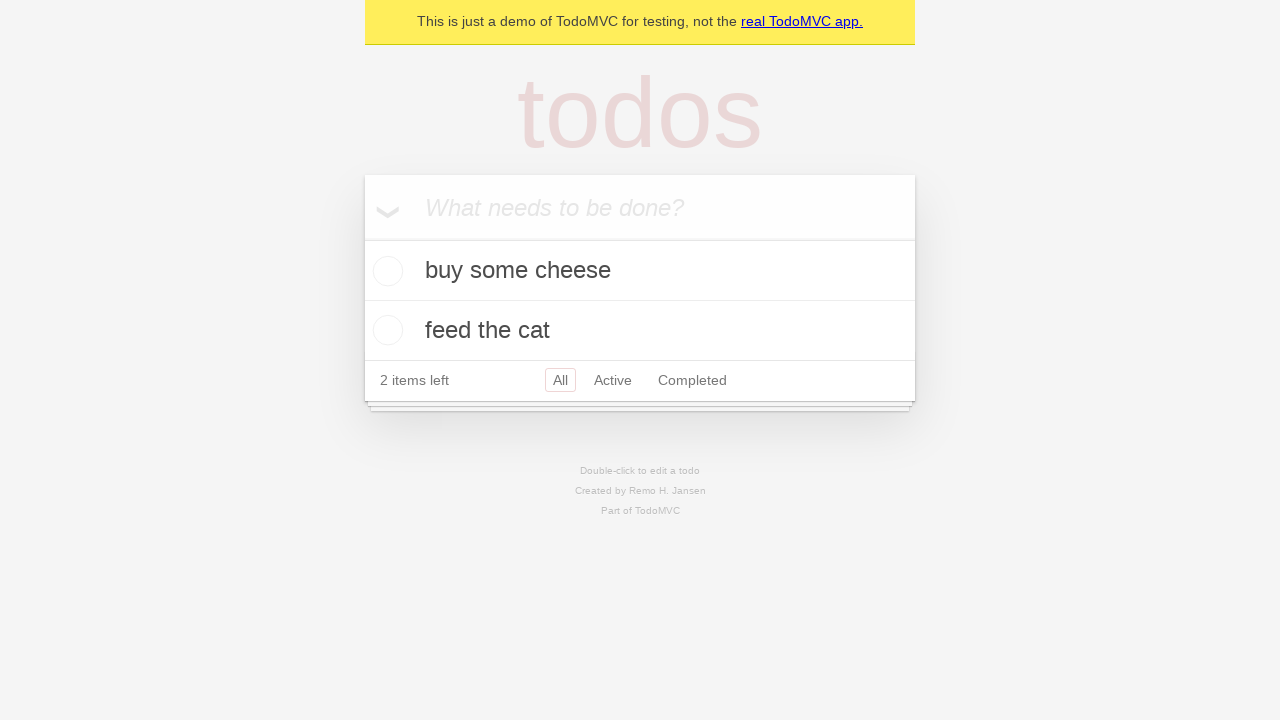

Filled todo input with 'book a doctors appointment' on internal:attr=[placeholder="What needs to be done?"i]
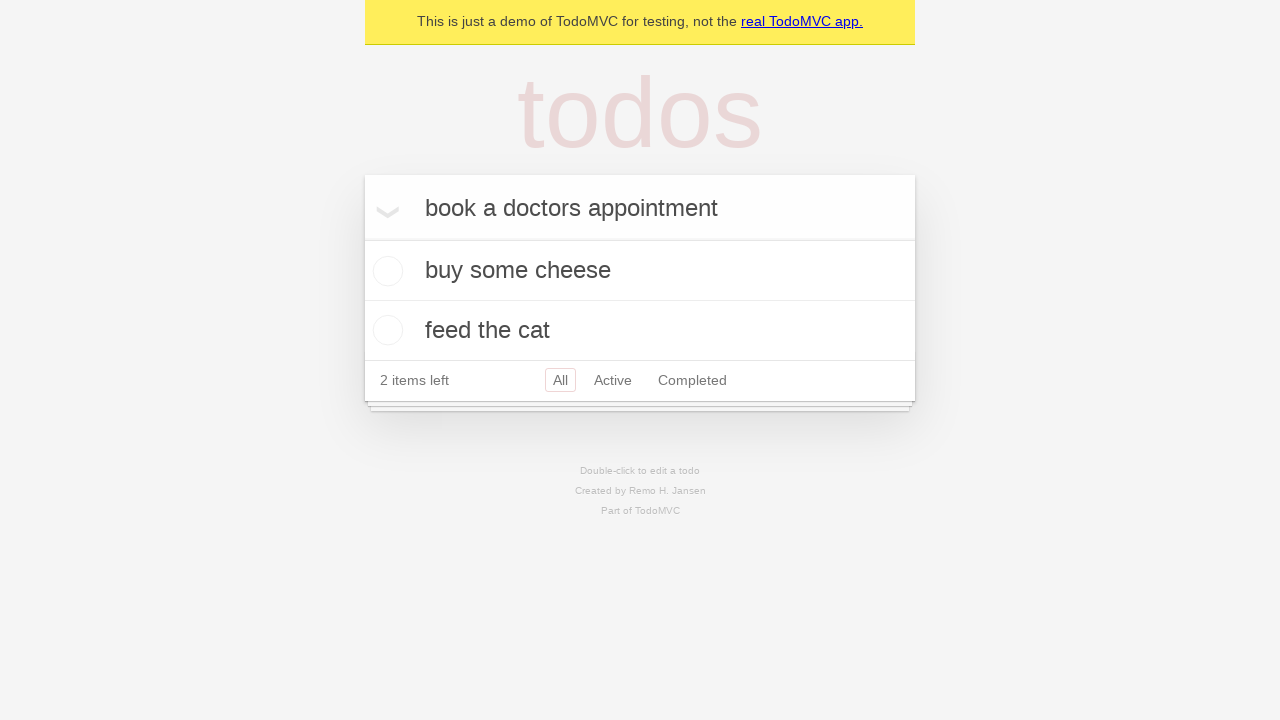

Pressed Enter to add todo 'book a doctors appointment' on internal:attr=[placeholder="What needs to be done?"i]
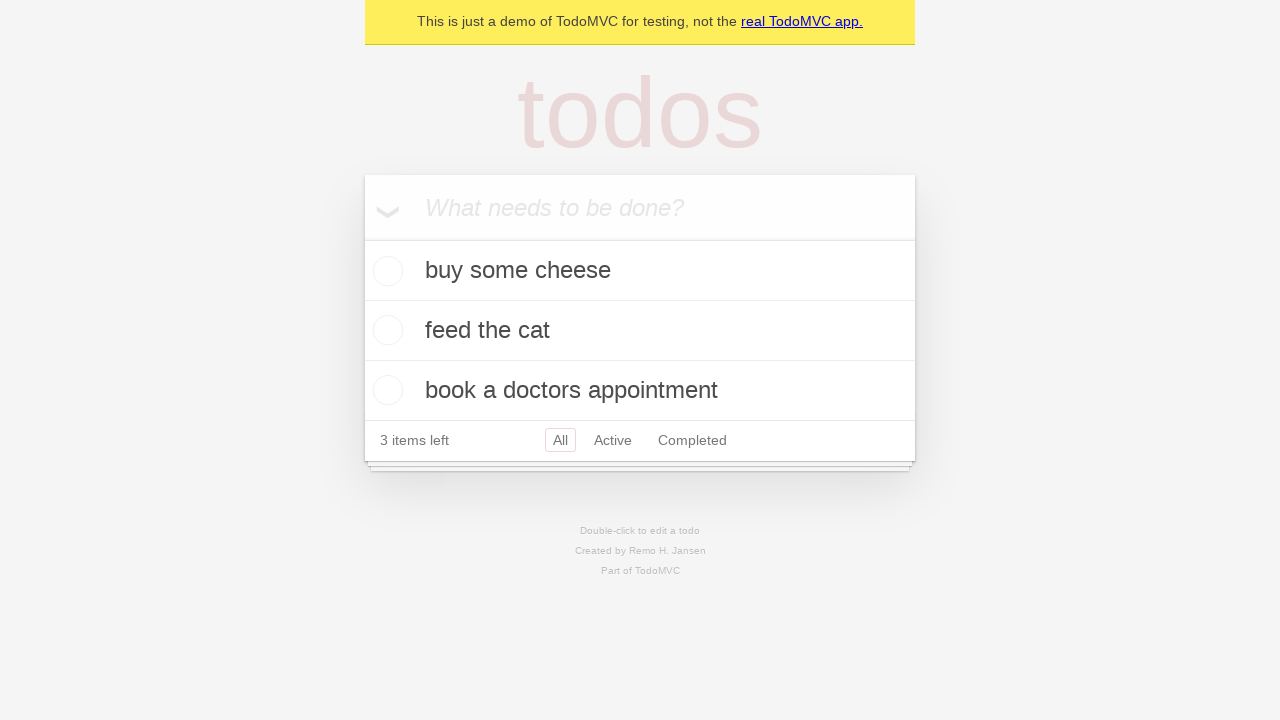

Checked the first todo item as completed at (385, 271) on .todo-list li .toggle >> nth=0
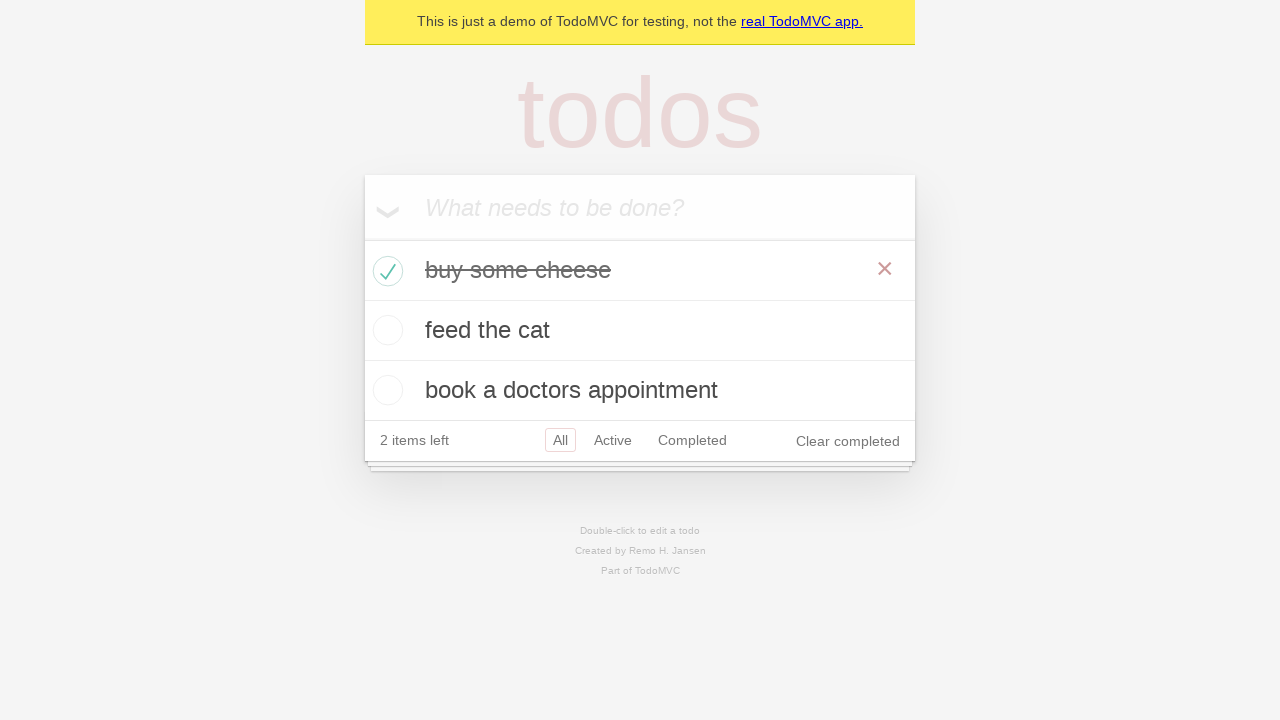

Clear completed button appeared
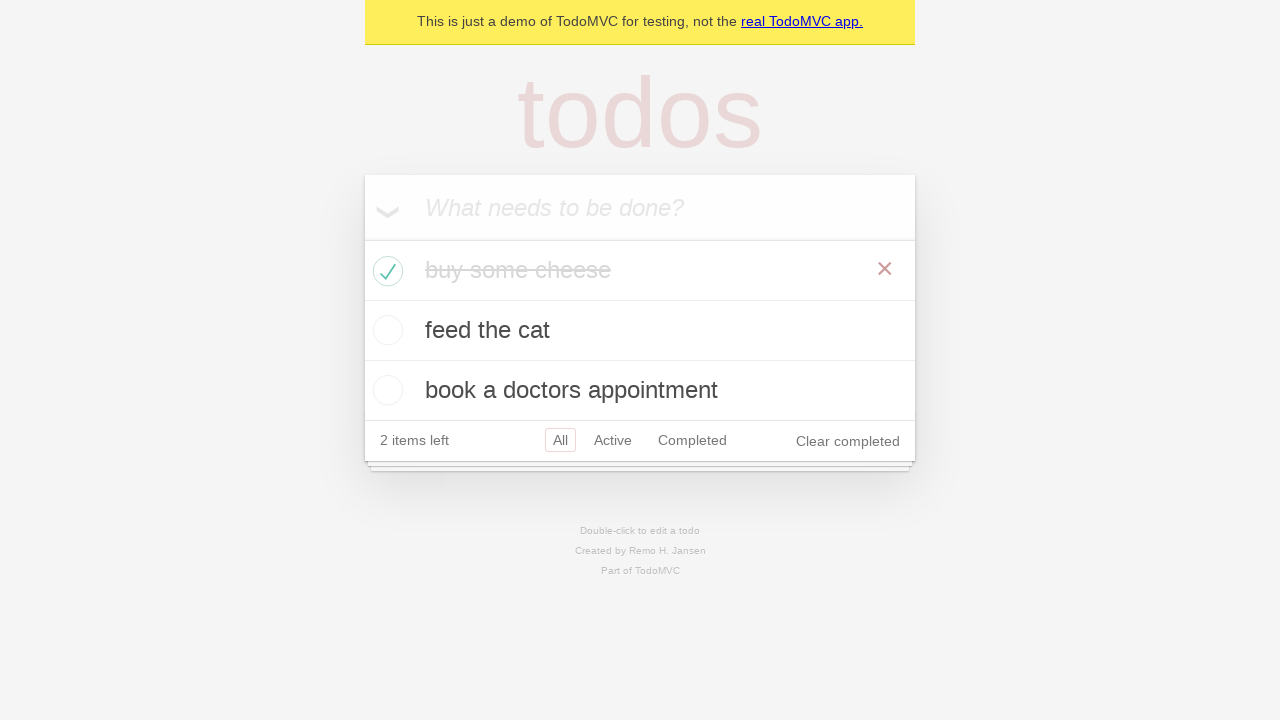

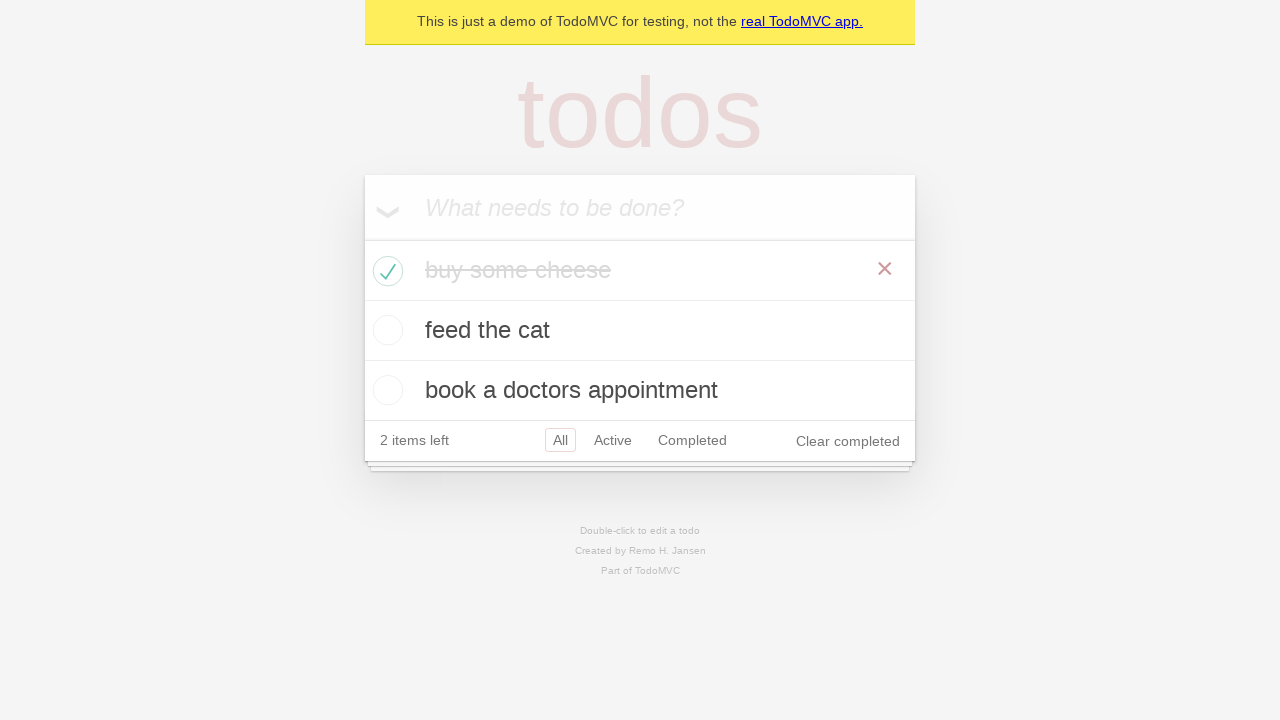